Tests basic alert handling by clicking a button to trigger an alert and accepting it

Starting URL: https://demo.automationtesting.in/Alerts.html

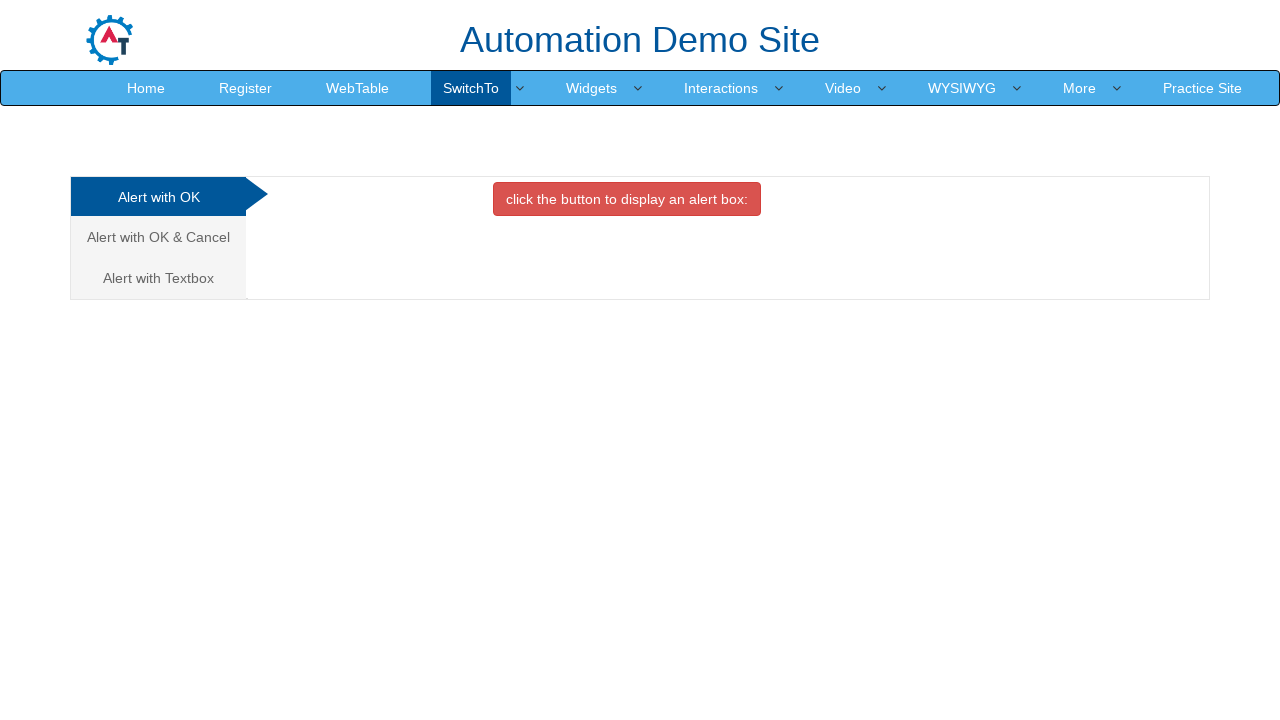

Clicked button to trigger alert box at (627, 199) on xpath=//button[contains(text(),'click the button to display an  alert box:')]
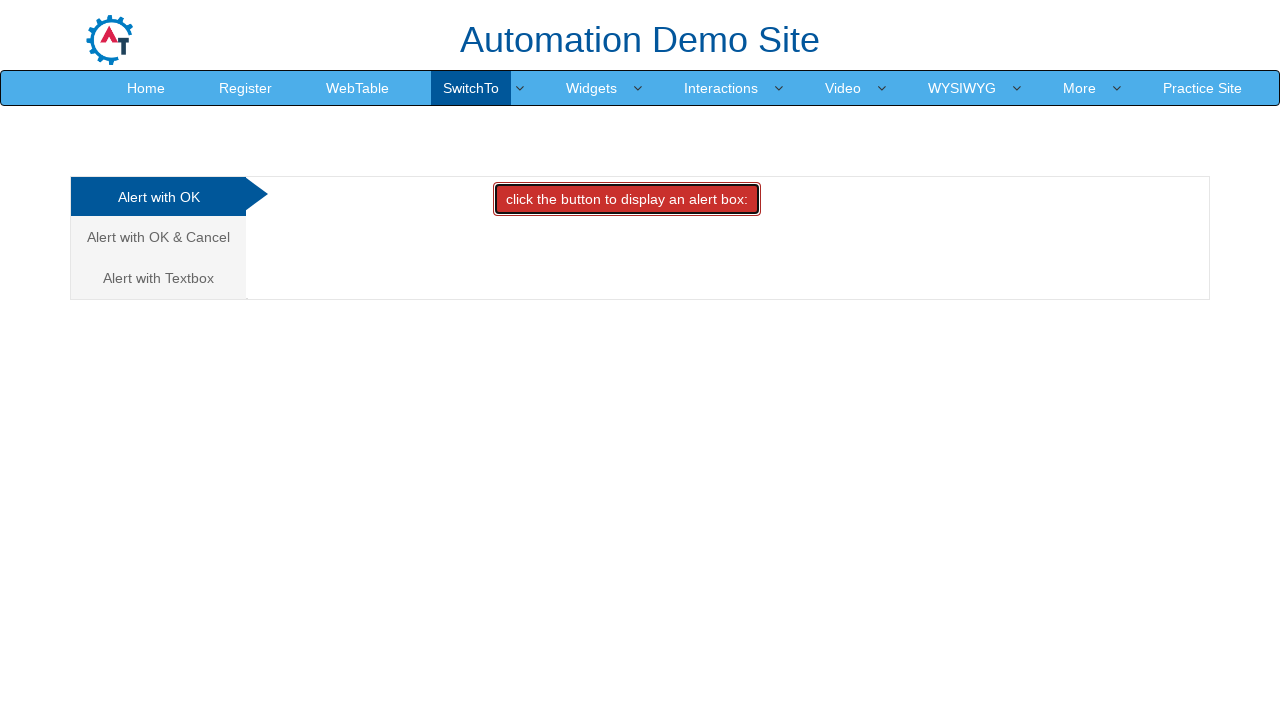

Alert dialog accepted
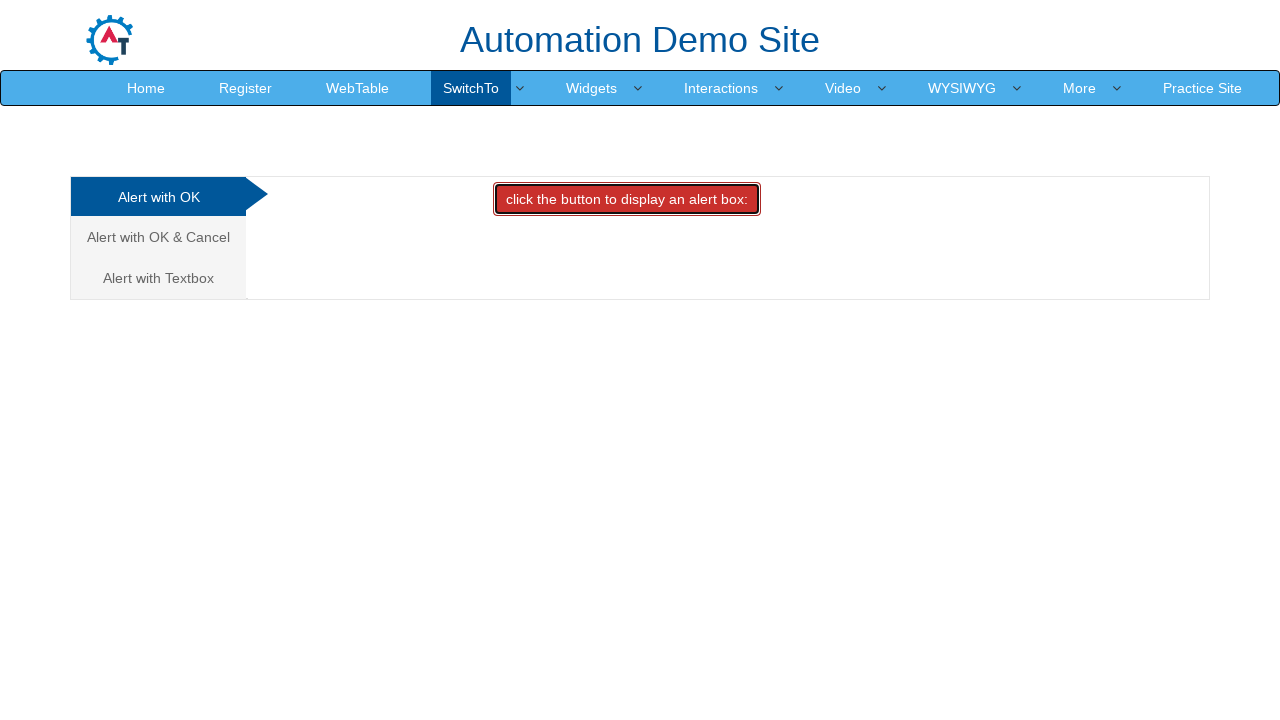

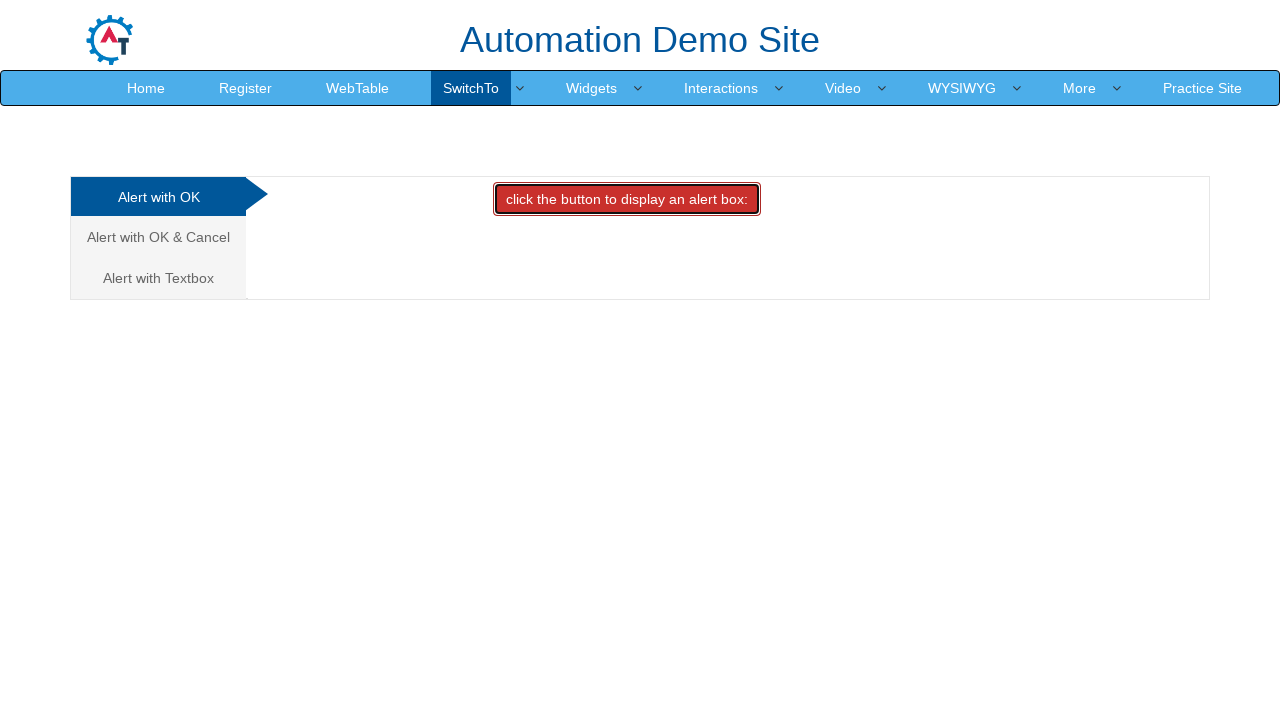